Tests confirm dialog by clicking cancel and verifying the result shows the cancel action was captured

Starting URL: https://the-internet.herokuapp.com/javascript_alerts

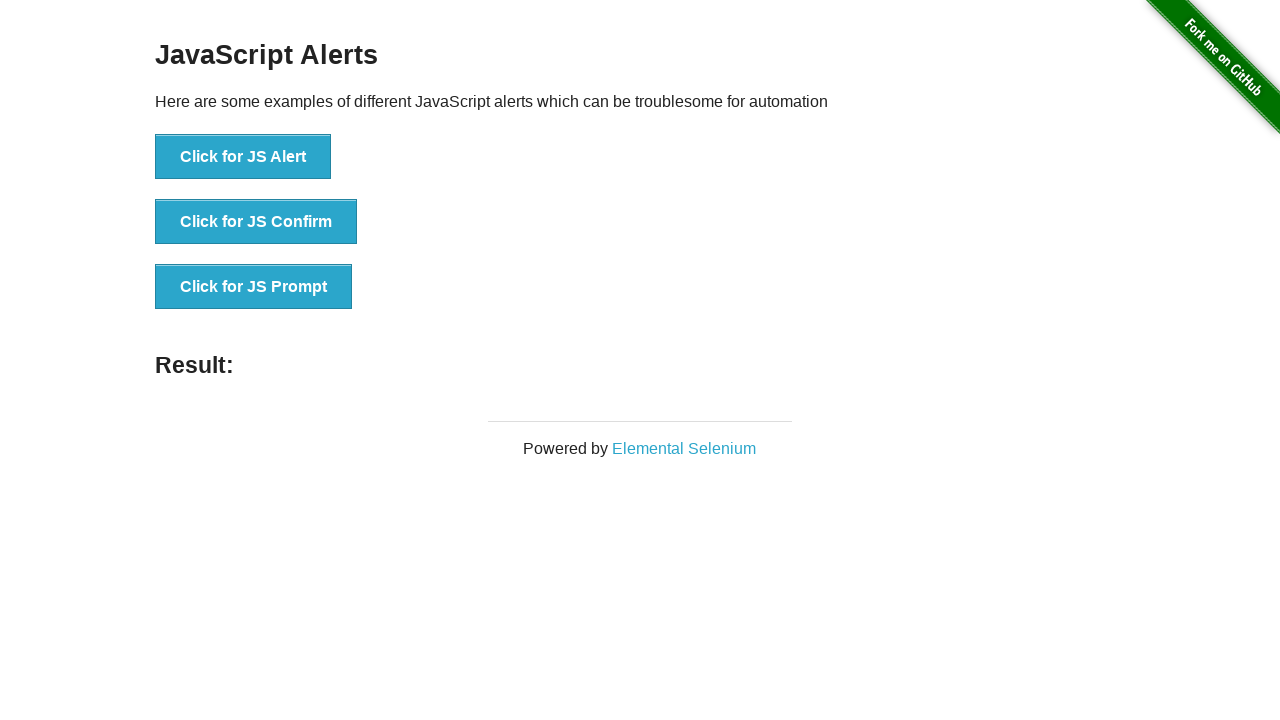

Set up dialog handler to dismiss confirm alert
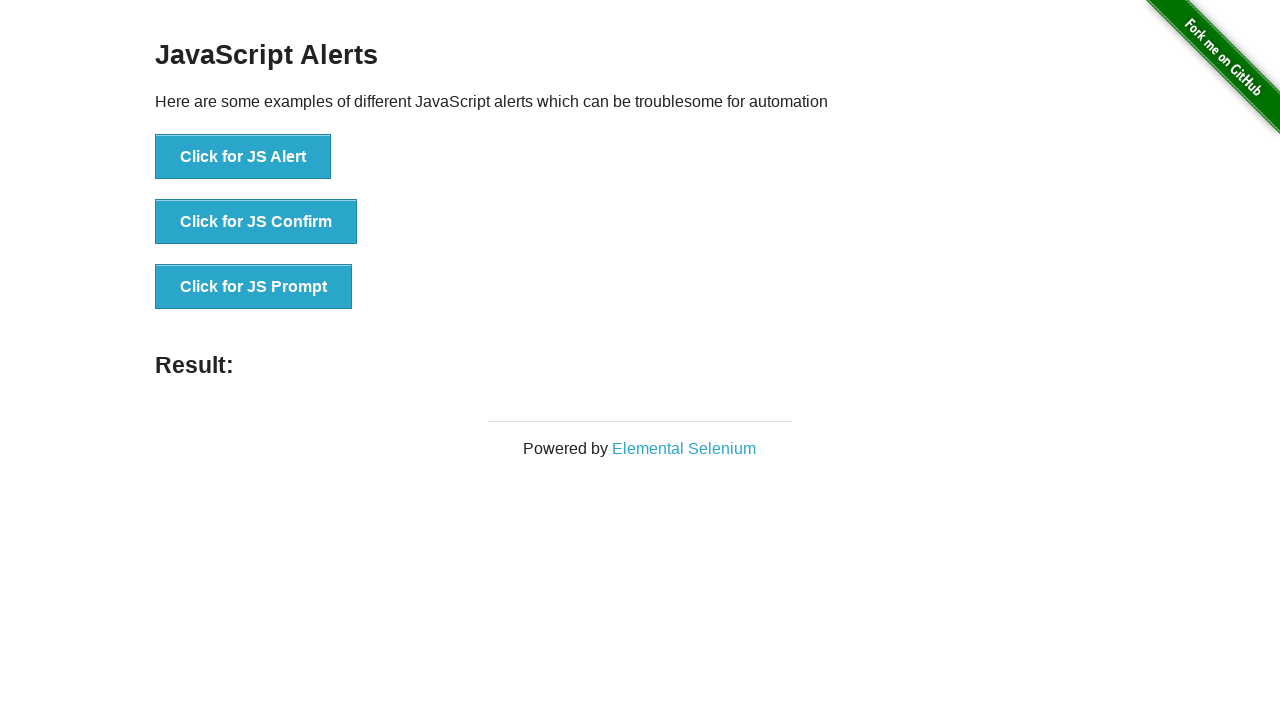

Clicked the confirm button to trigger alert at (256, 222) on xpath=//*[@id='content']/div/ul/li[2]/button
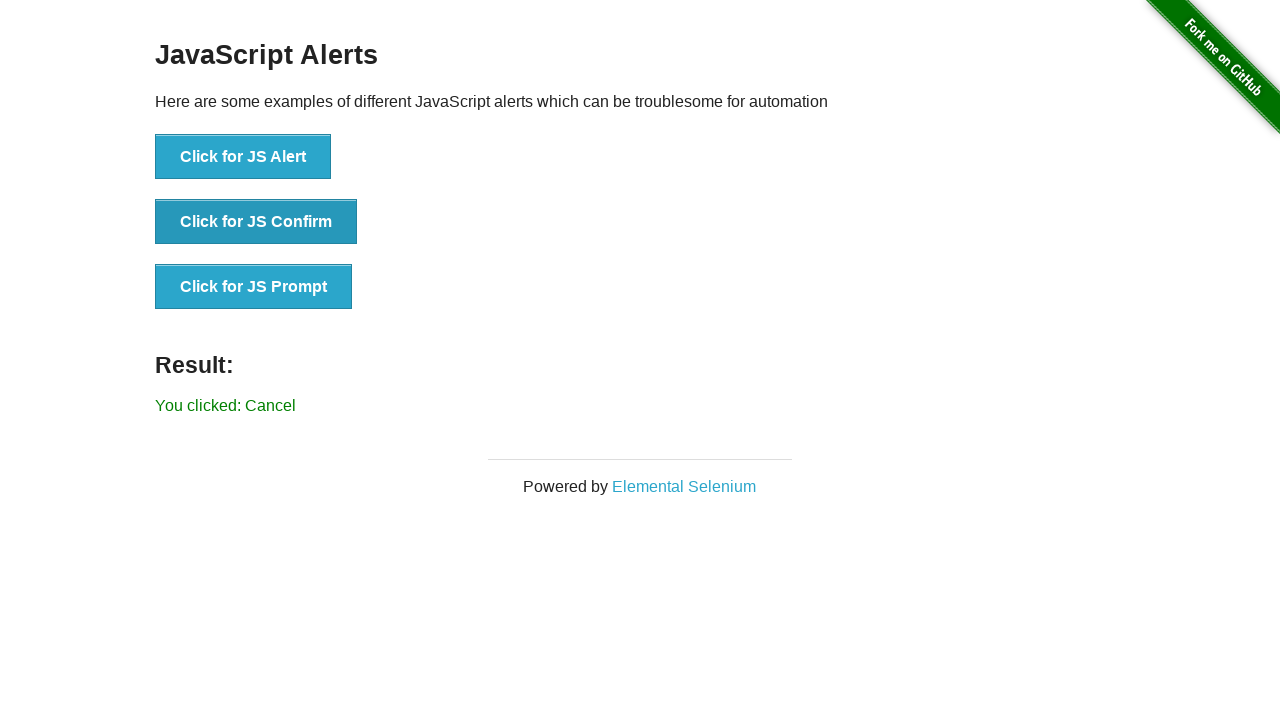

Retrieved result text from page
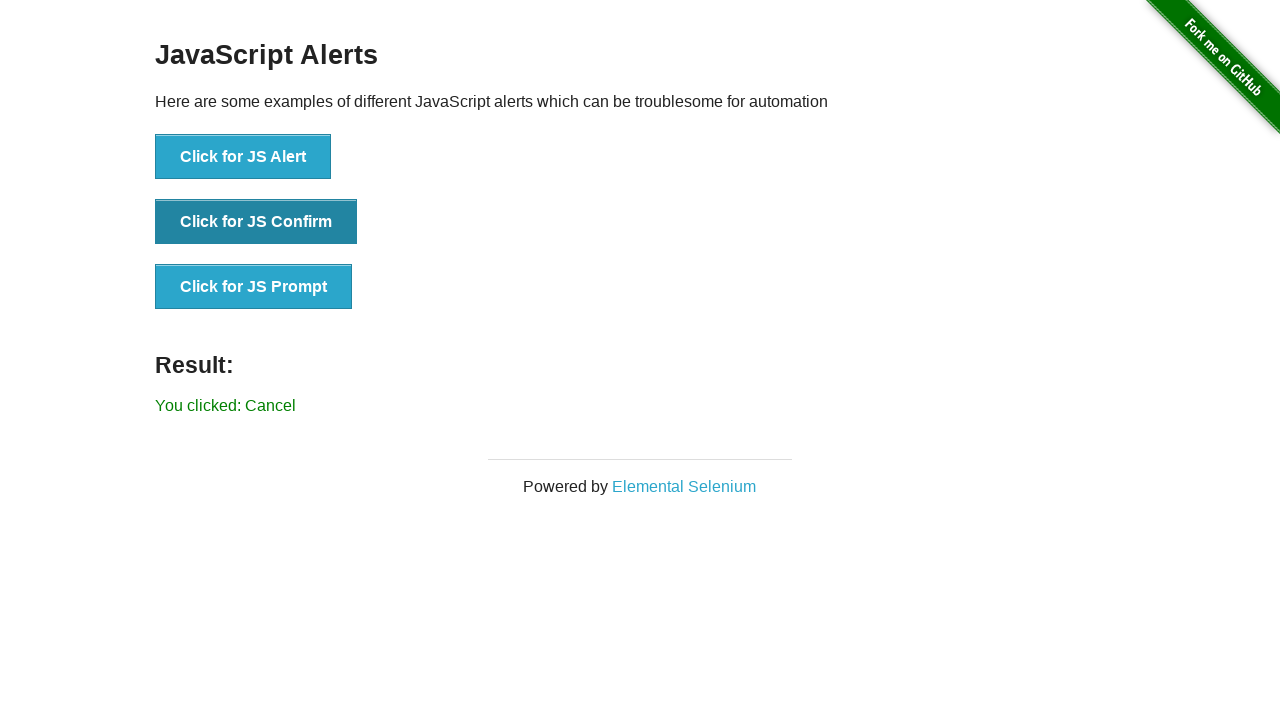

Verified result shows 'You clicked: Cancel'
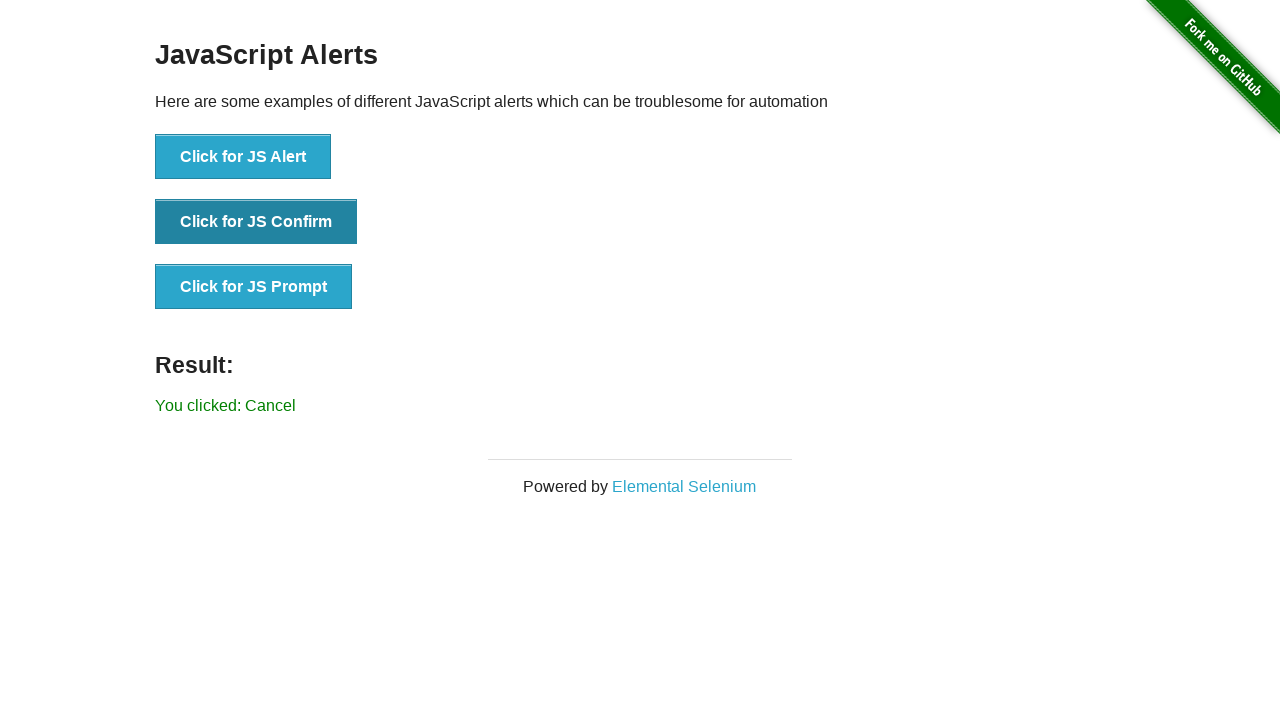

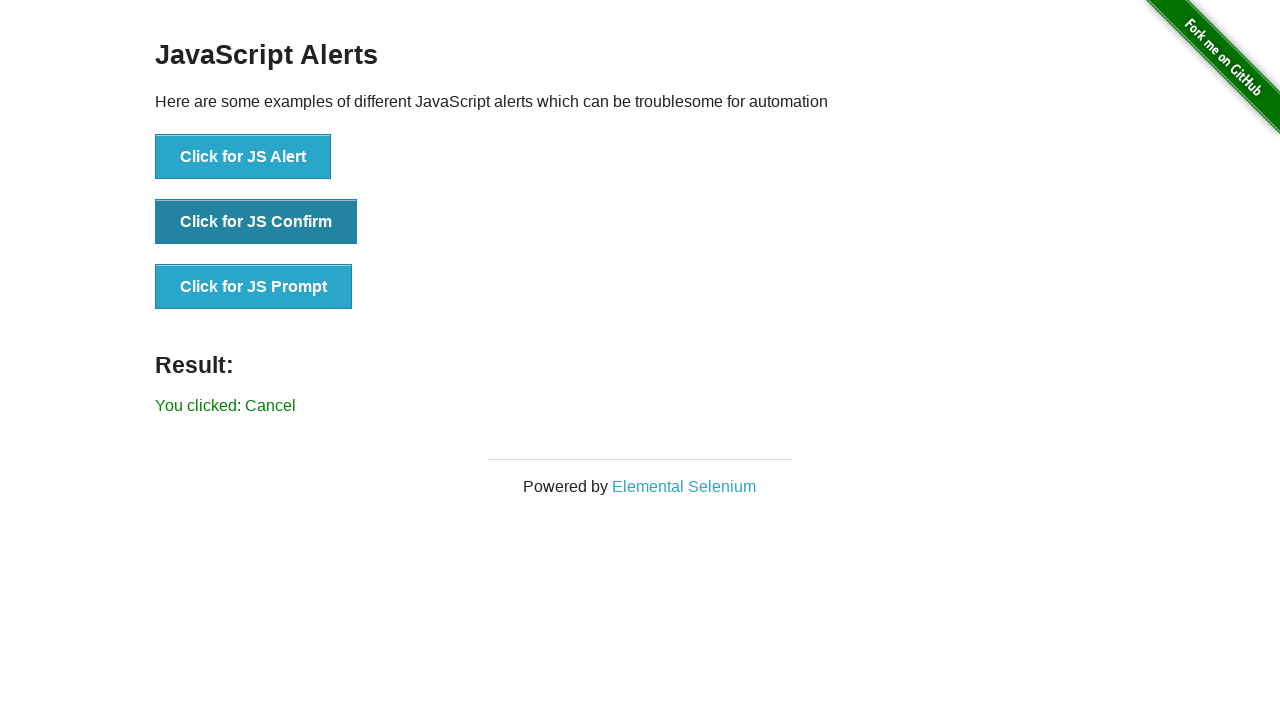